Tests the text box form on demoqa.com by filling in an email address in the userEmail field

Starting URL: https://demoqa.com/text-box

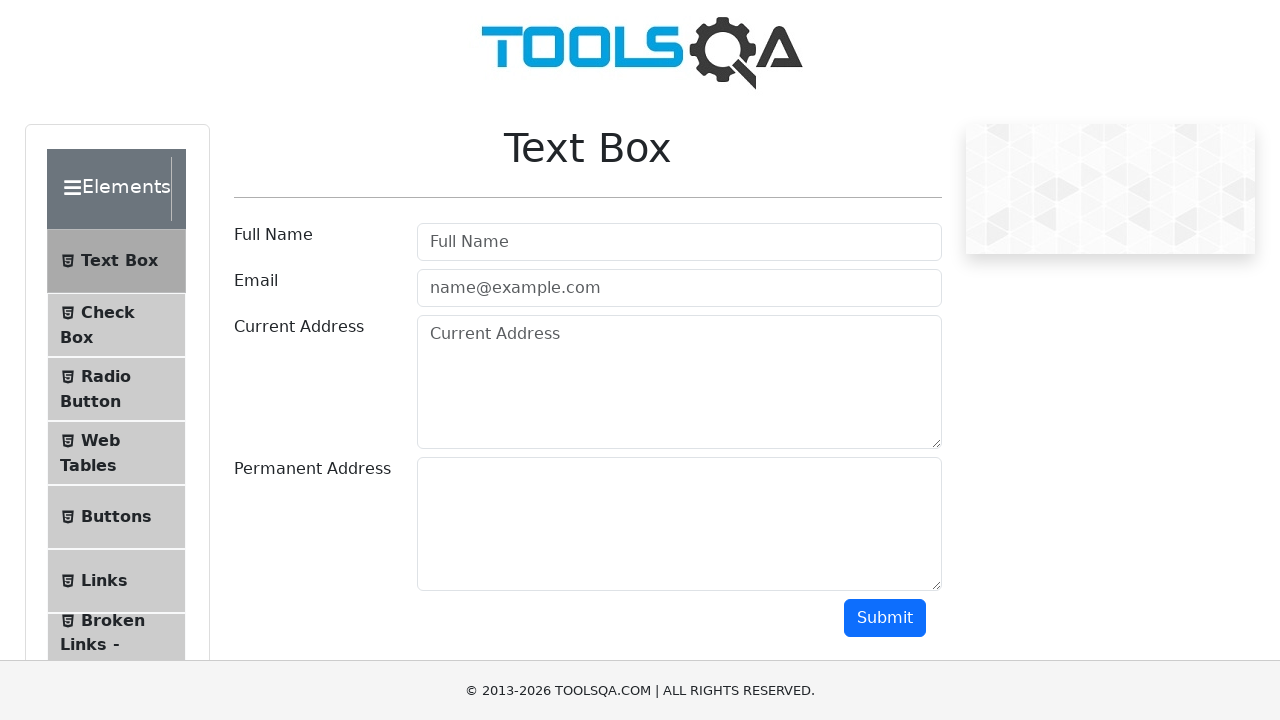

Navigated to https://demoqa.com/text-box
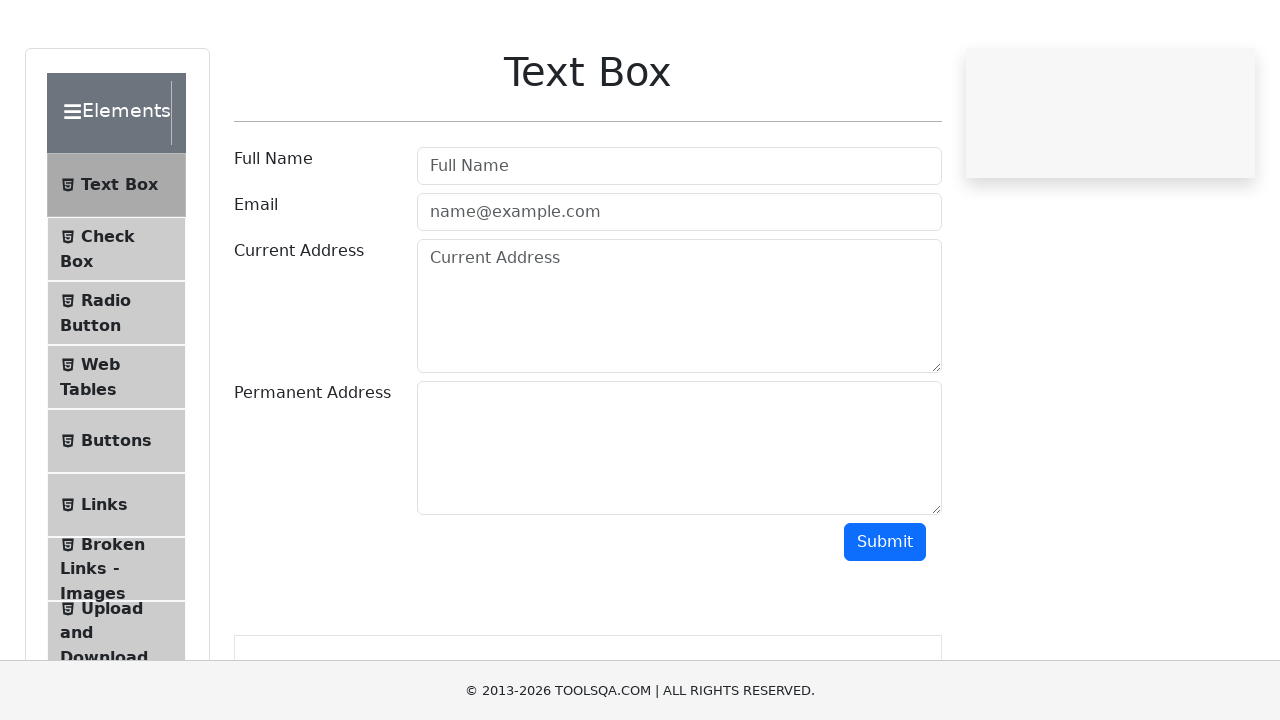

Filled userEmail field with 'bantinayak888@gmail.com' on #userEmail
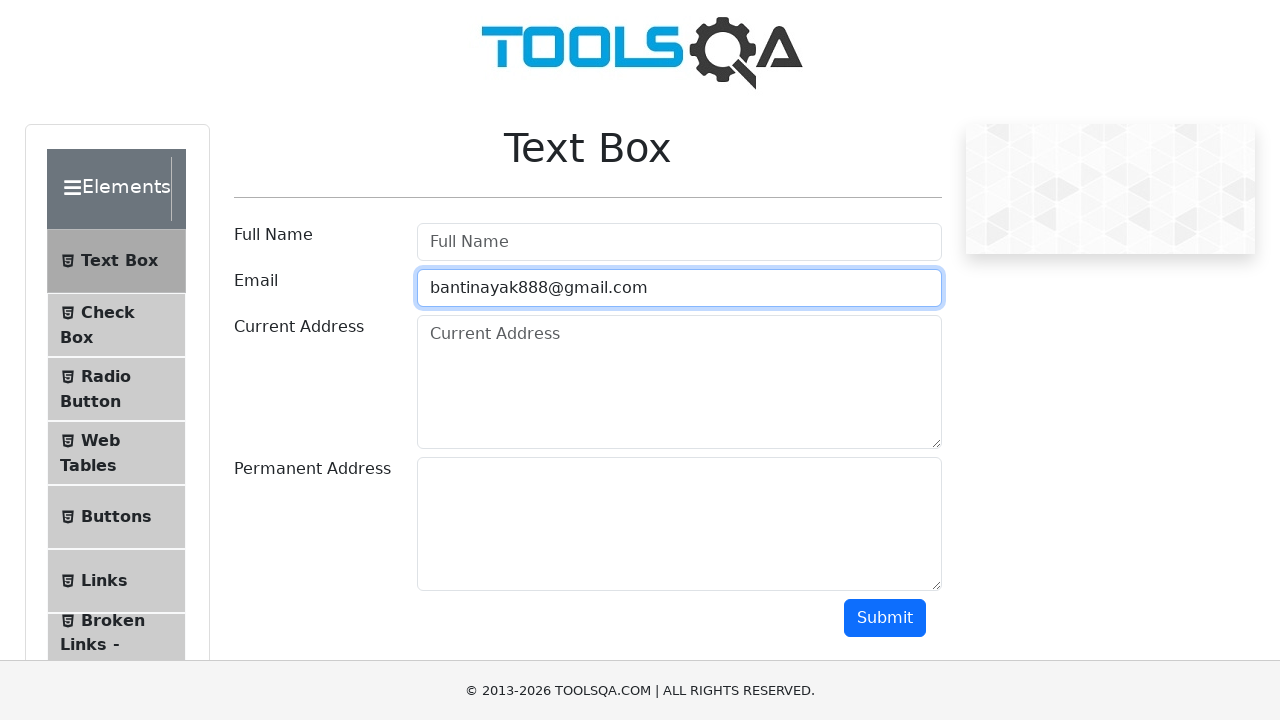

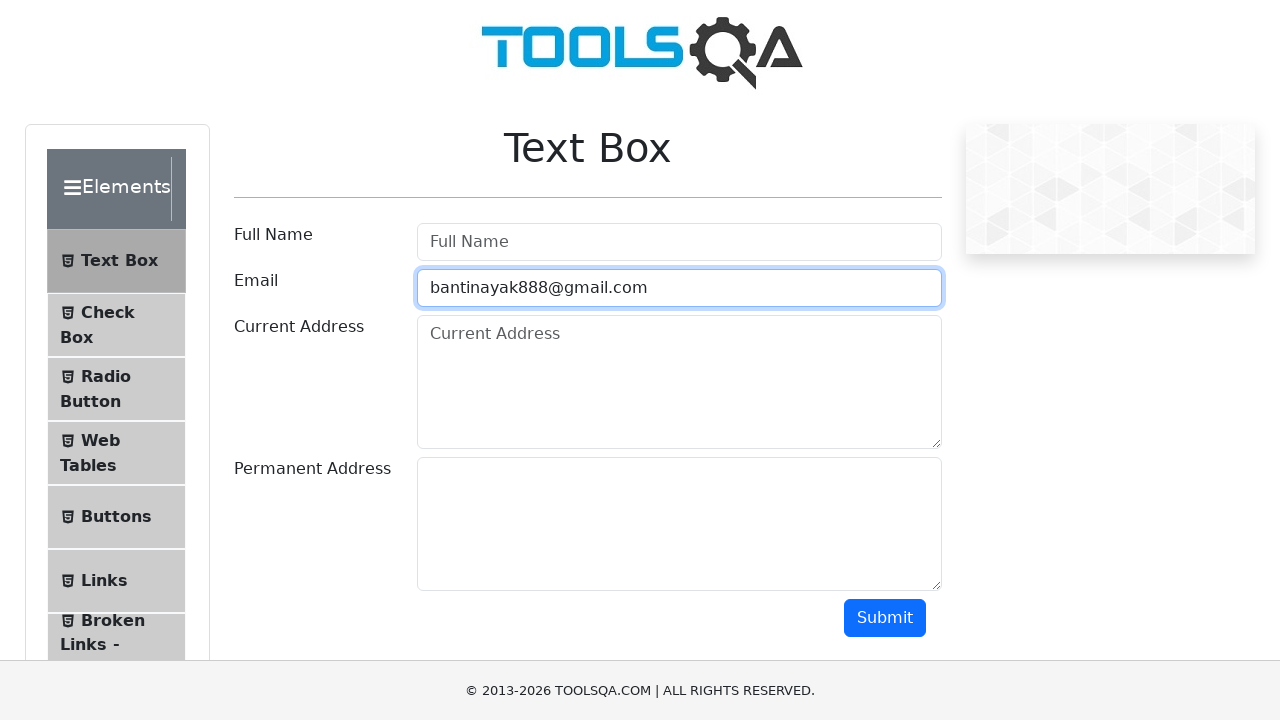